Calculates the sum of two numbers displayed on the page and selects the result from a dropdown menu before submitting the form

Starting URL: https://suninjuly.github.io/selects1.html

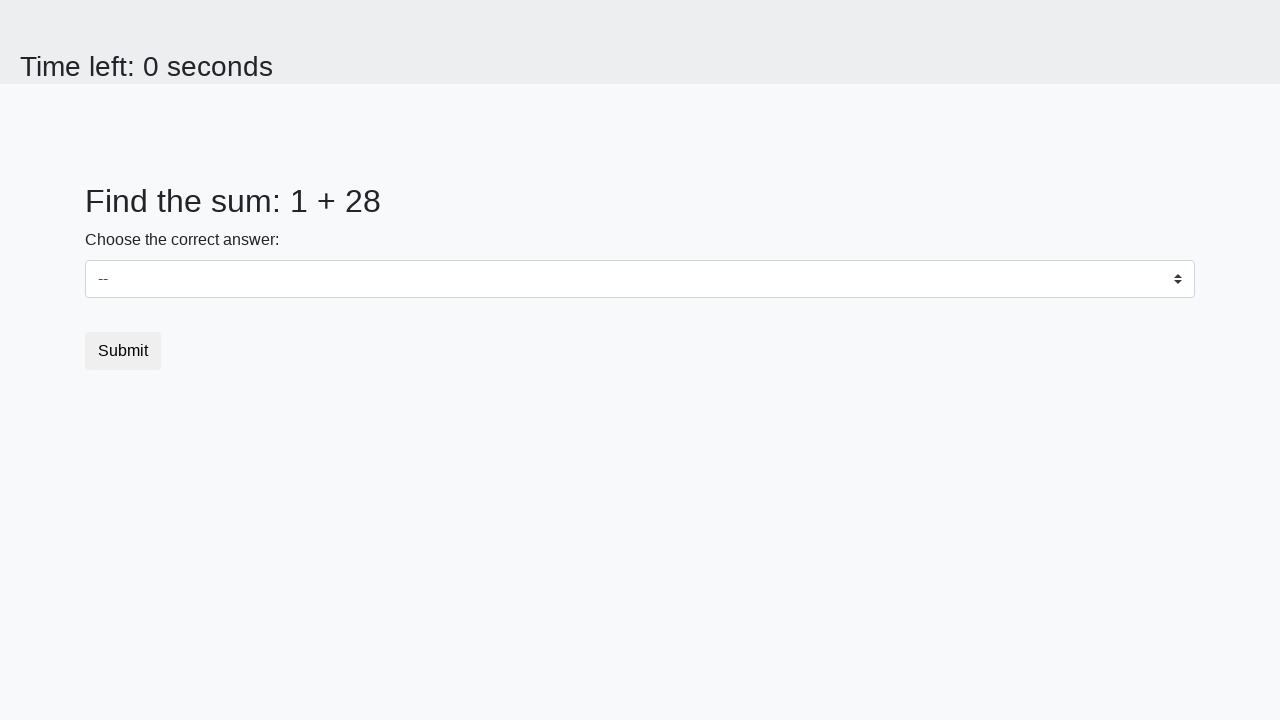

Retrieved first number from page
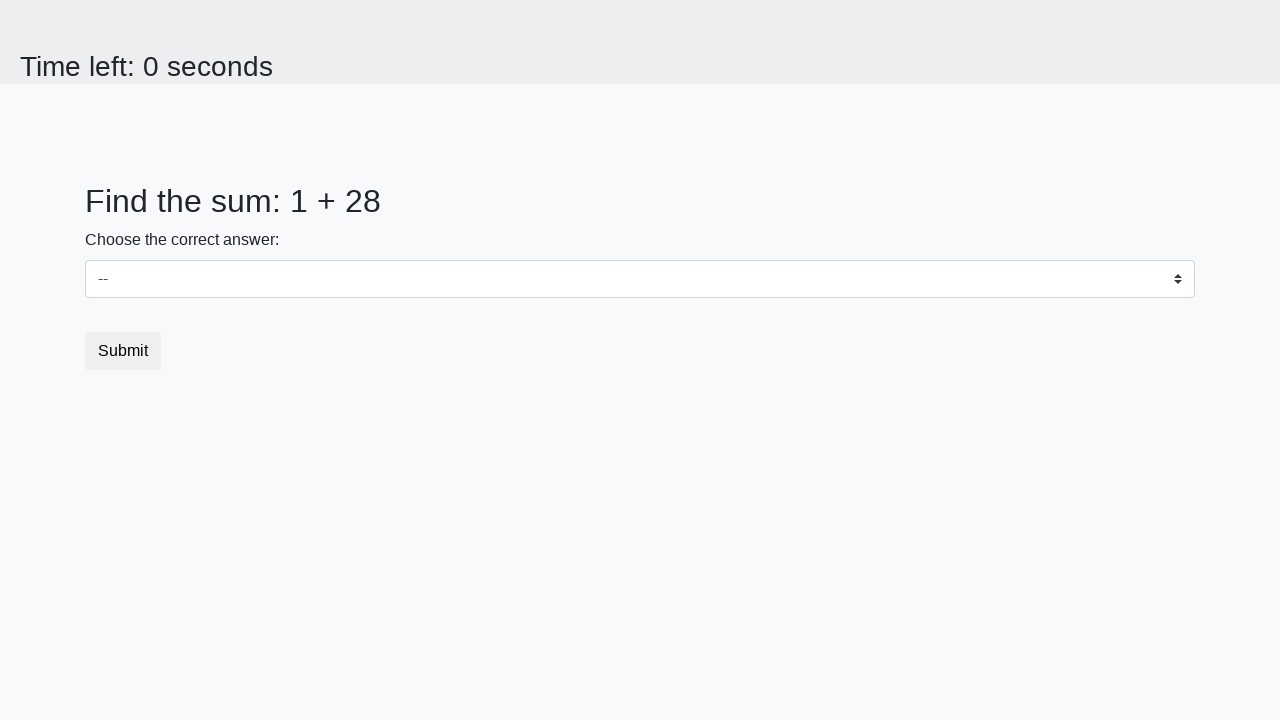

Retrieved second number from page
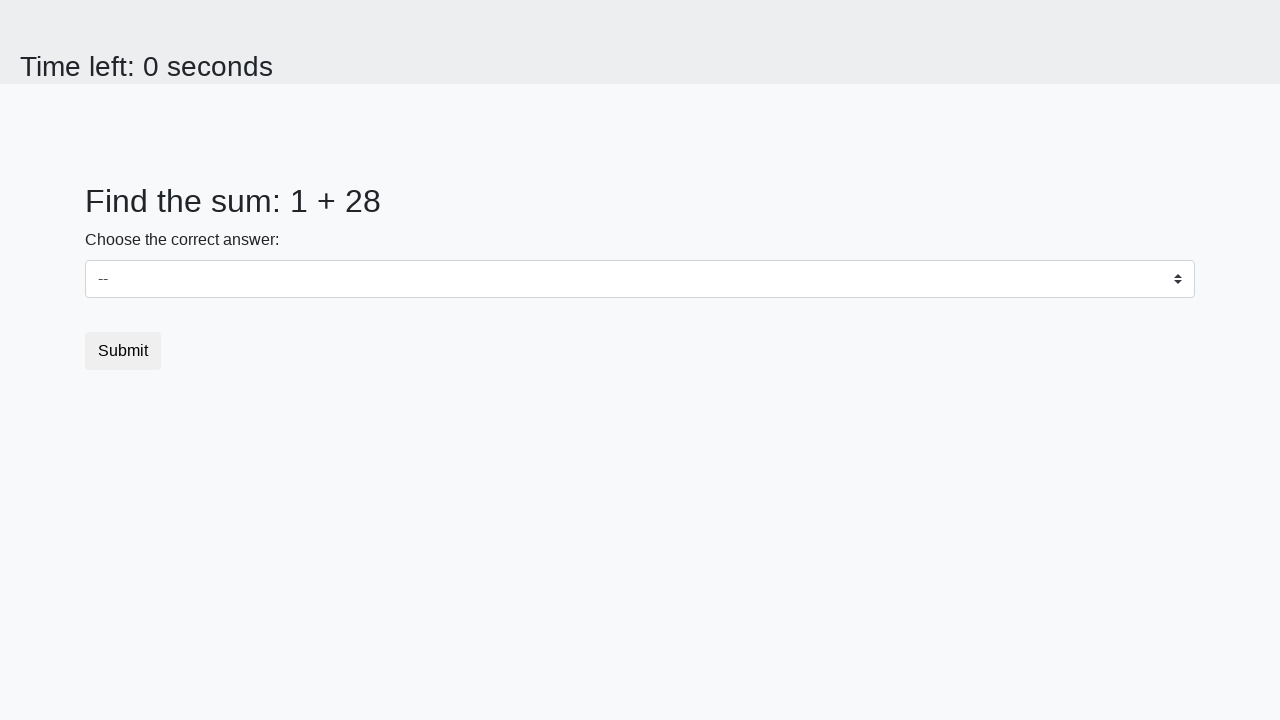

Calculated sum: 29
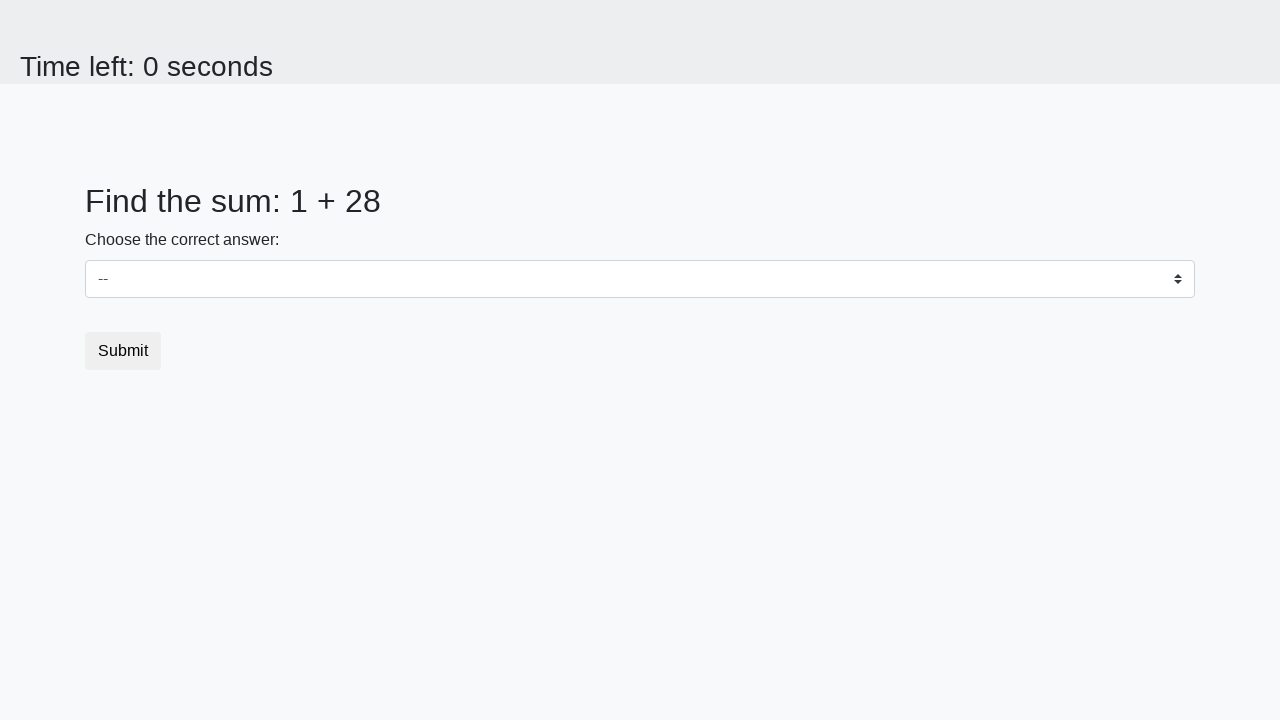

Selected sum value '29' from dropdown on #dropdown
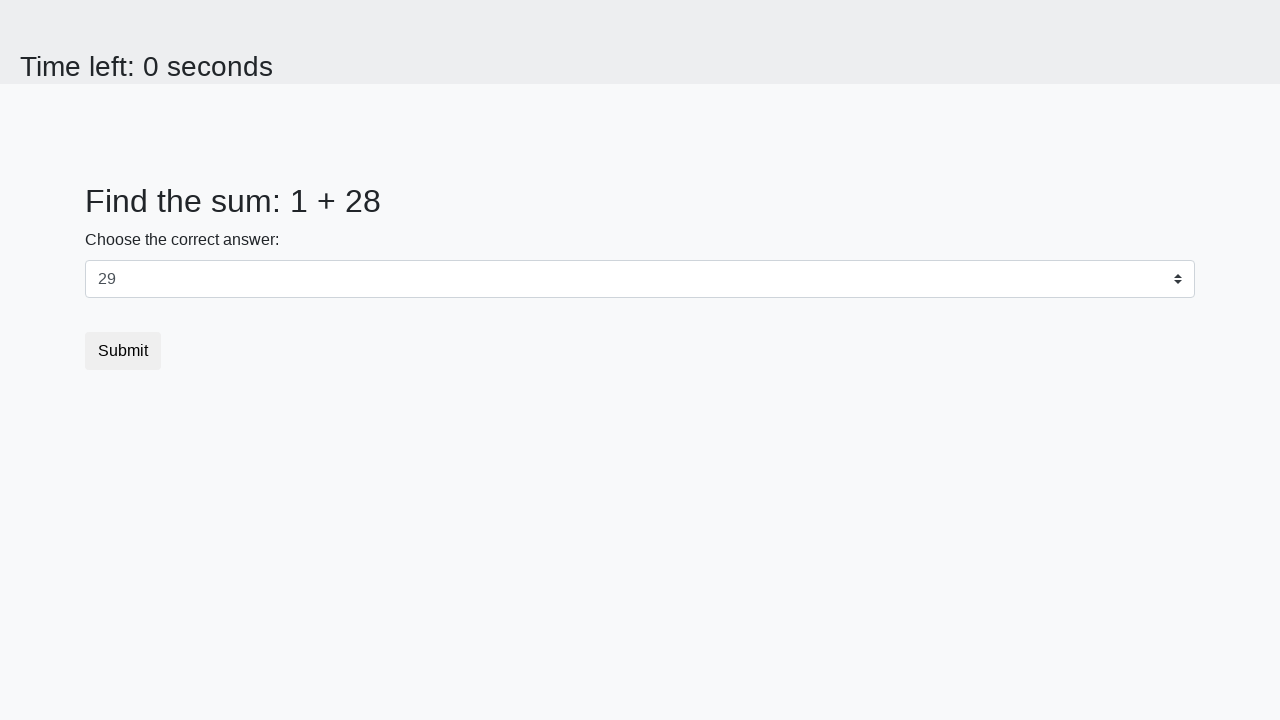

Clicked submit button to submit form at (123, 351) on [type='submit']
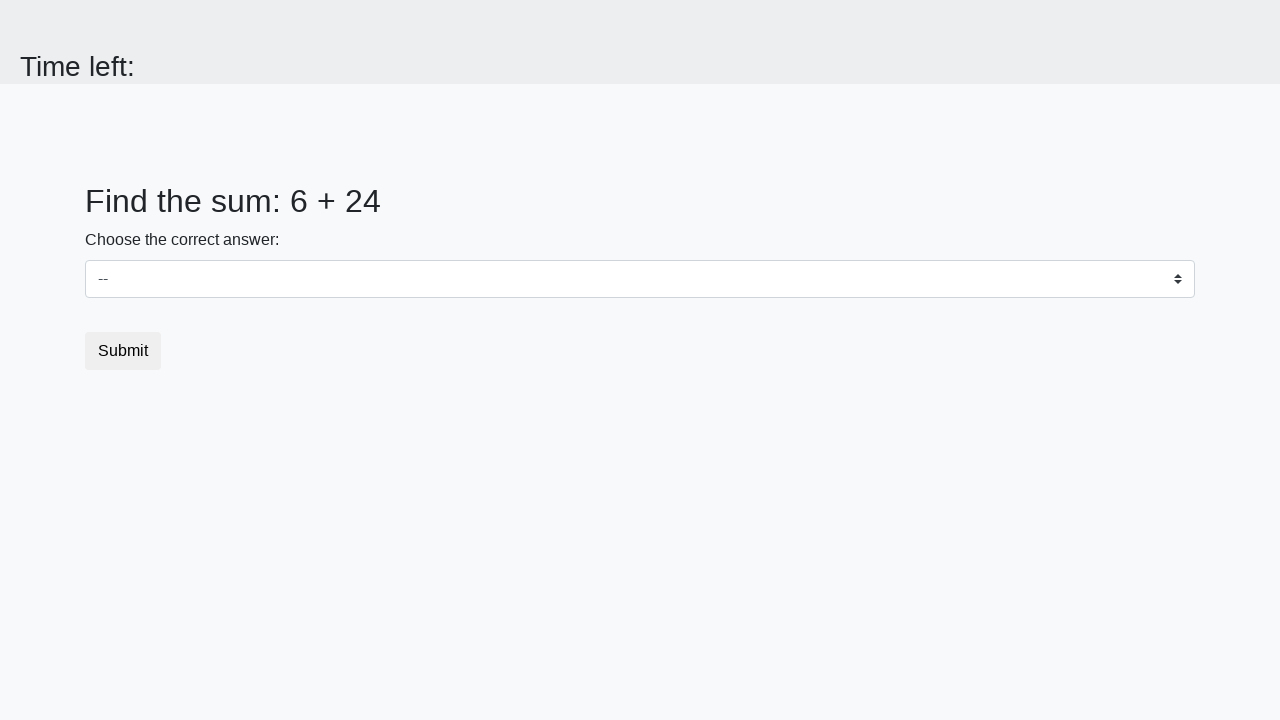

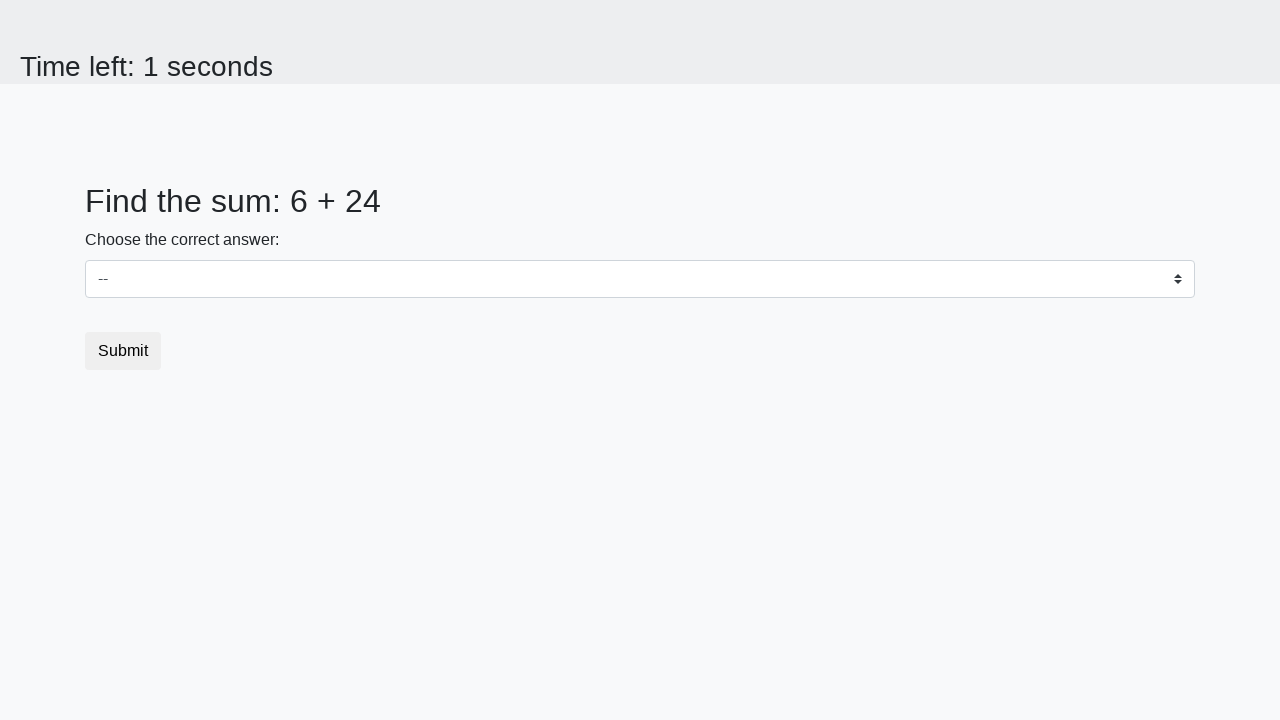